Tests multiple iframe handling by filling and submitting forms in two different iframes on the same page

Starting URL: https://demoapps.qspiders.com/ui/frames/multiple?sublist=2

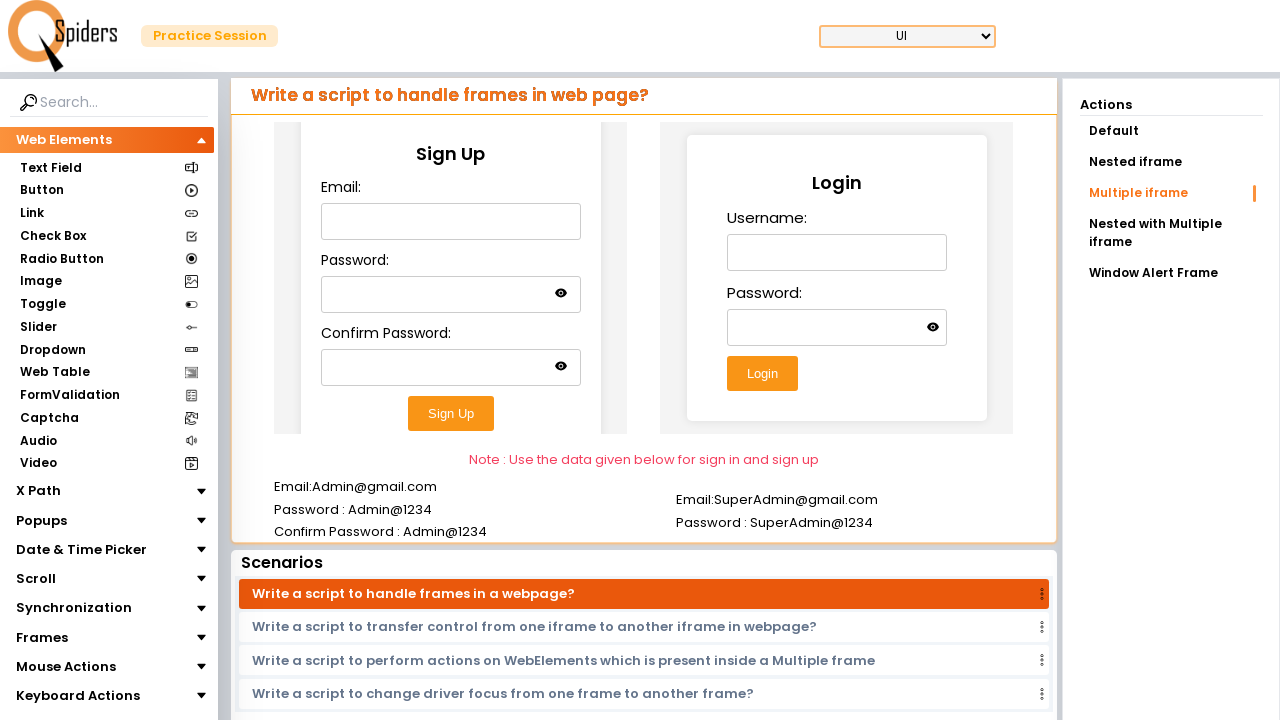

Located all iframe elements on the page
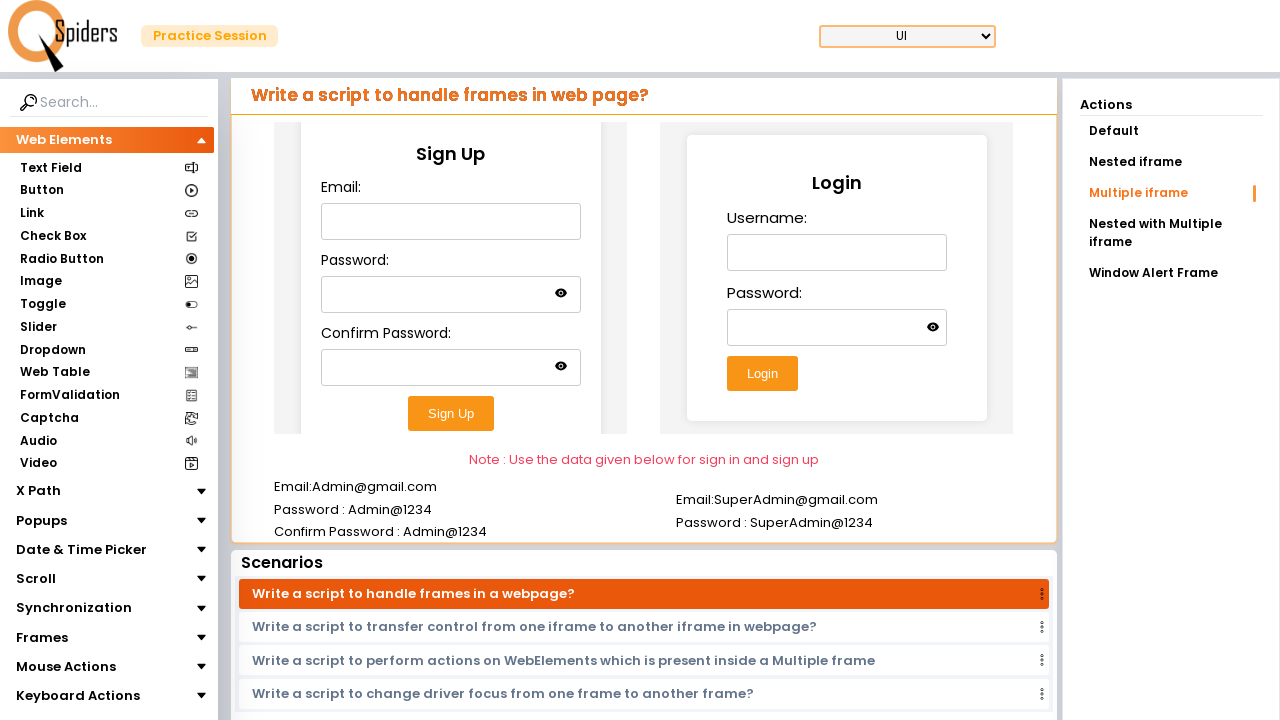

Selected first iframe
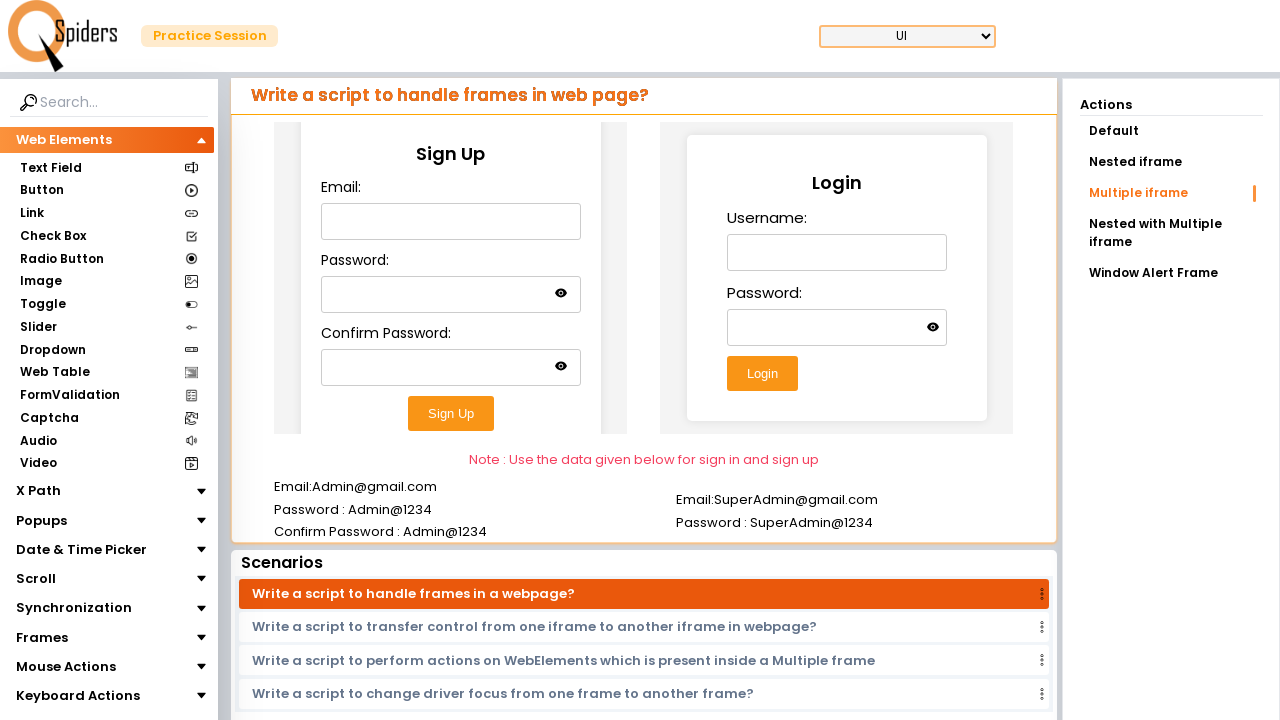

Filled email field in first iframe with 'Admin@gmail.com' on xpath=//div[@class='w-1/2']/iframe >> nth=0 >> internal:control=enter-frame >> #
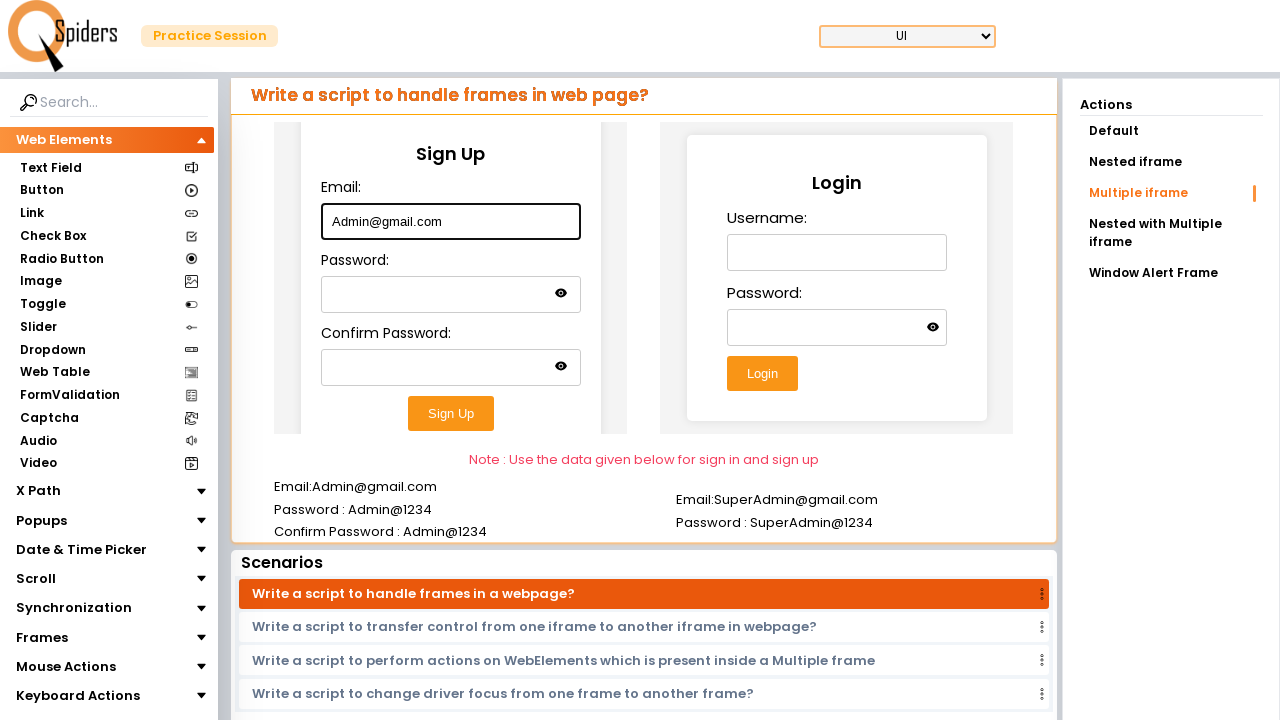

Filled password field in first iframe with 'Admin@1234' on xpath=//div[@class='w-1/2']/iframe >> nth=0 >> internal:control=enter-frame >> #
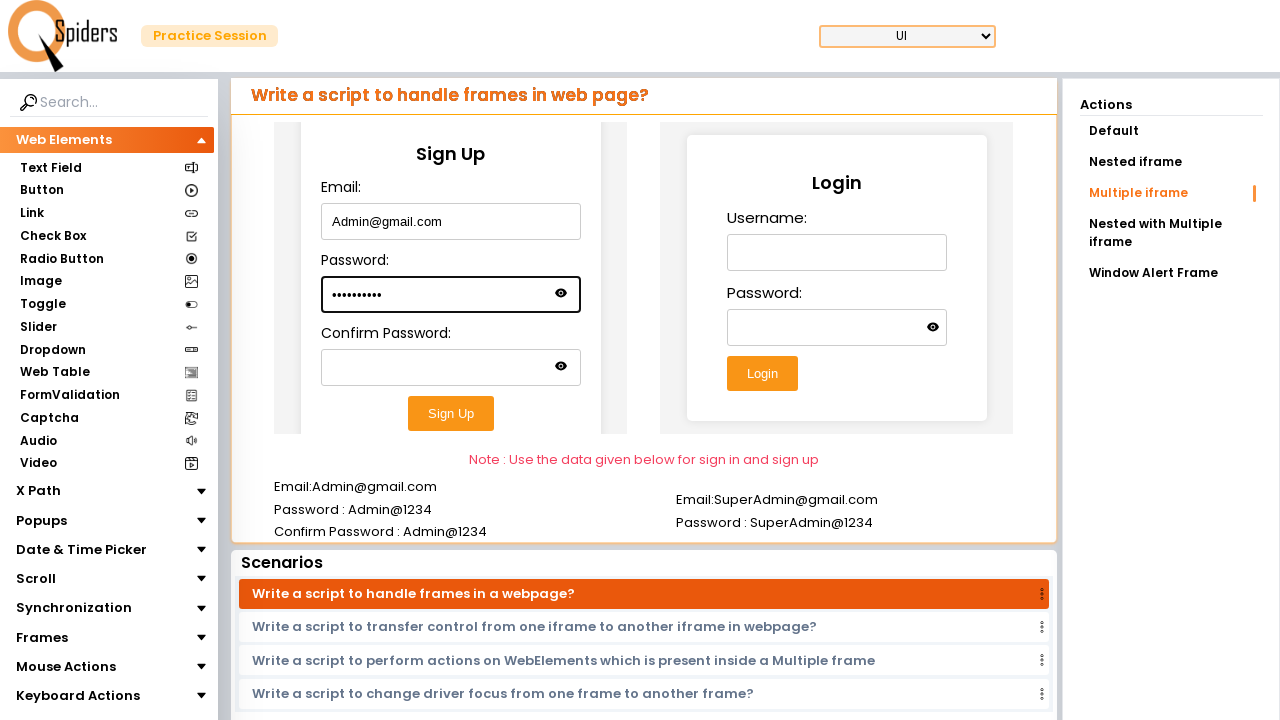

Filled confirm-password field in first iframe with 'Admin@1234' on xpath=//div[@class='w-1/2']/iframe >> nth=0 >> internal:control=enter-frame >> #
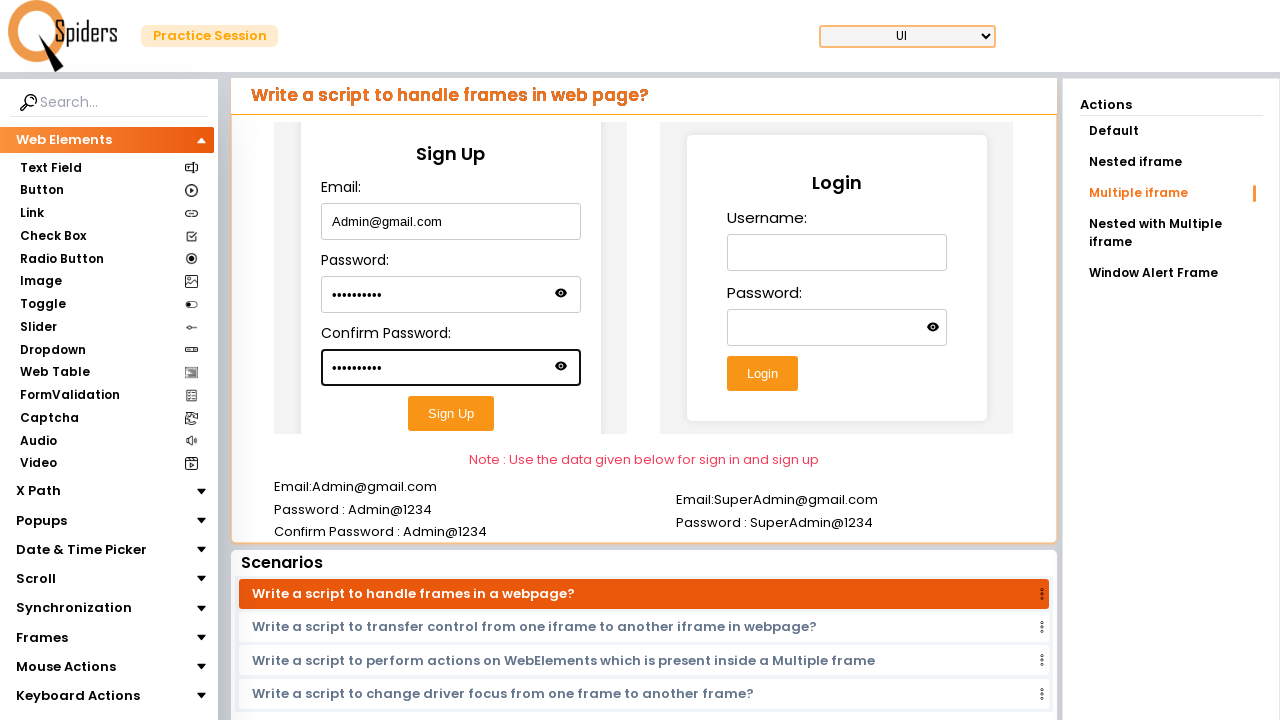

Clicked submit button in first iframe to register at (451, 413) on xpath=//div[@class='w-1/2']/iframe >> nth=0 >> internal:control=enter-frame >> #
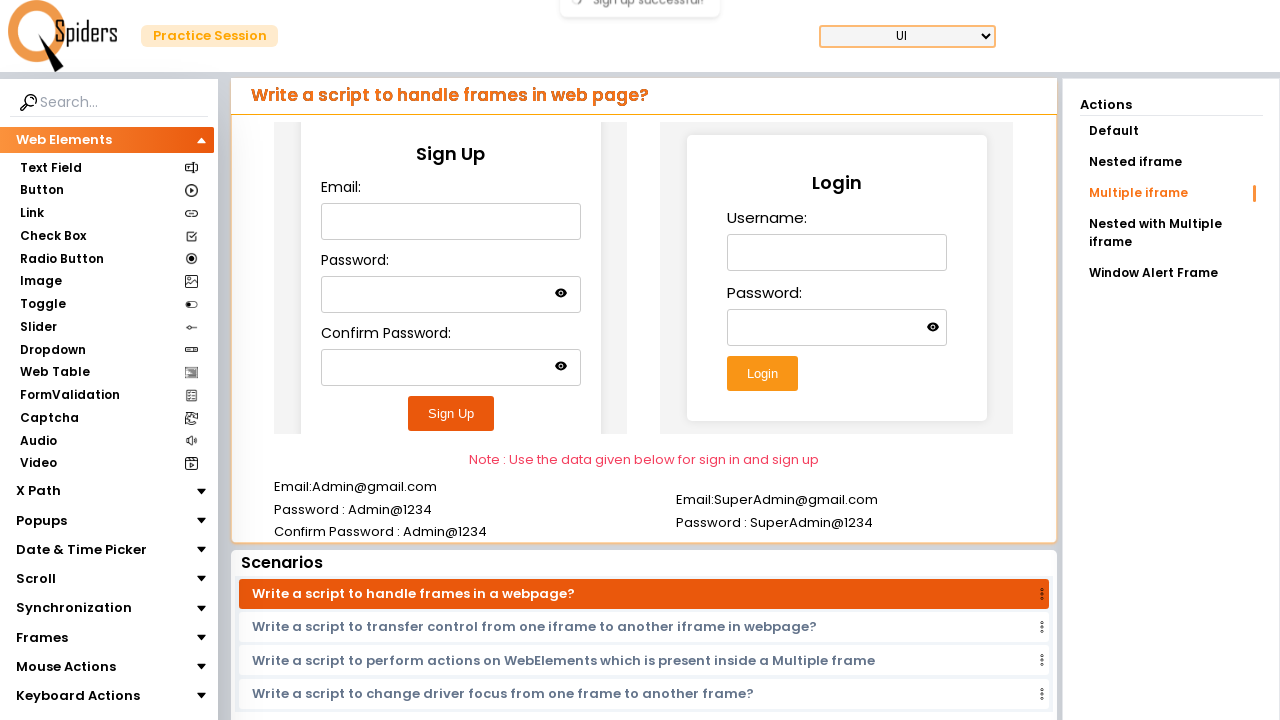

Selected second iframe
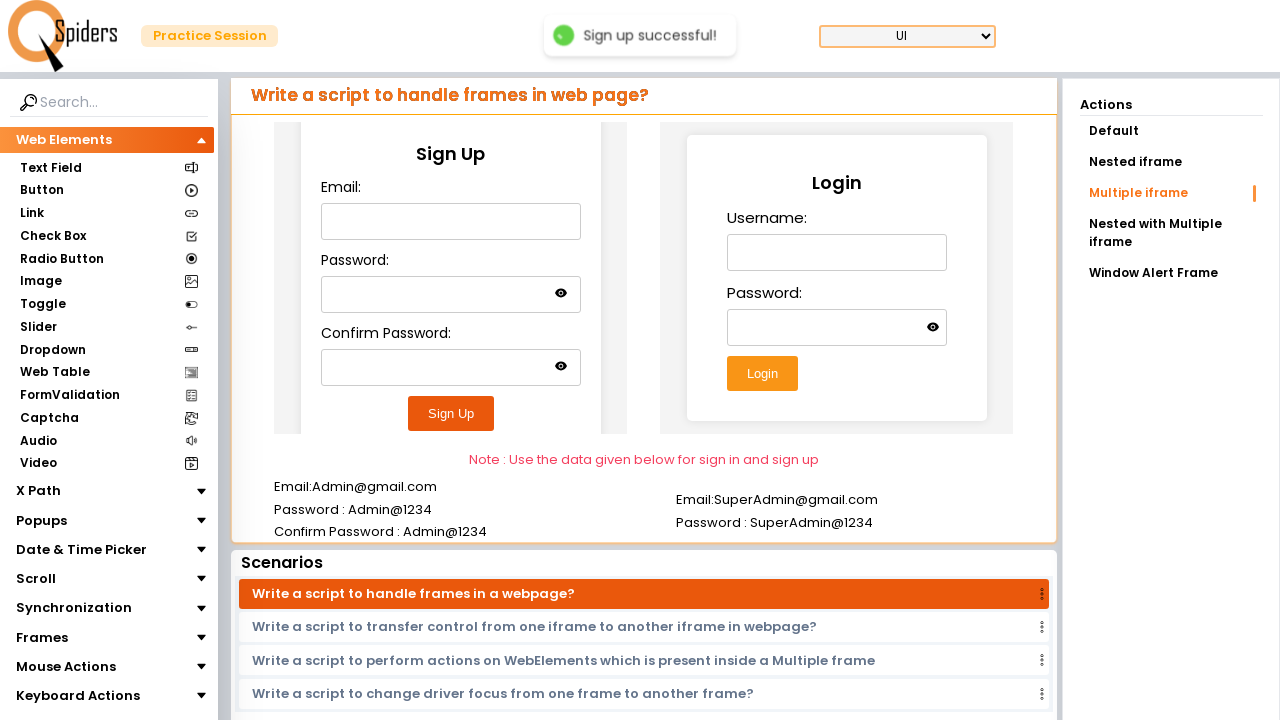

Filled username field in second iframe with 'Admin@1234' on xpath=//div[@class='w-1/2']/iframe >> nth=-1 >> internal:control=enter-frame >> 
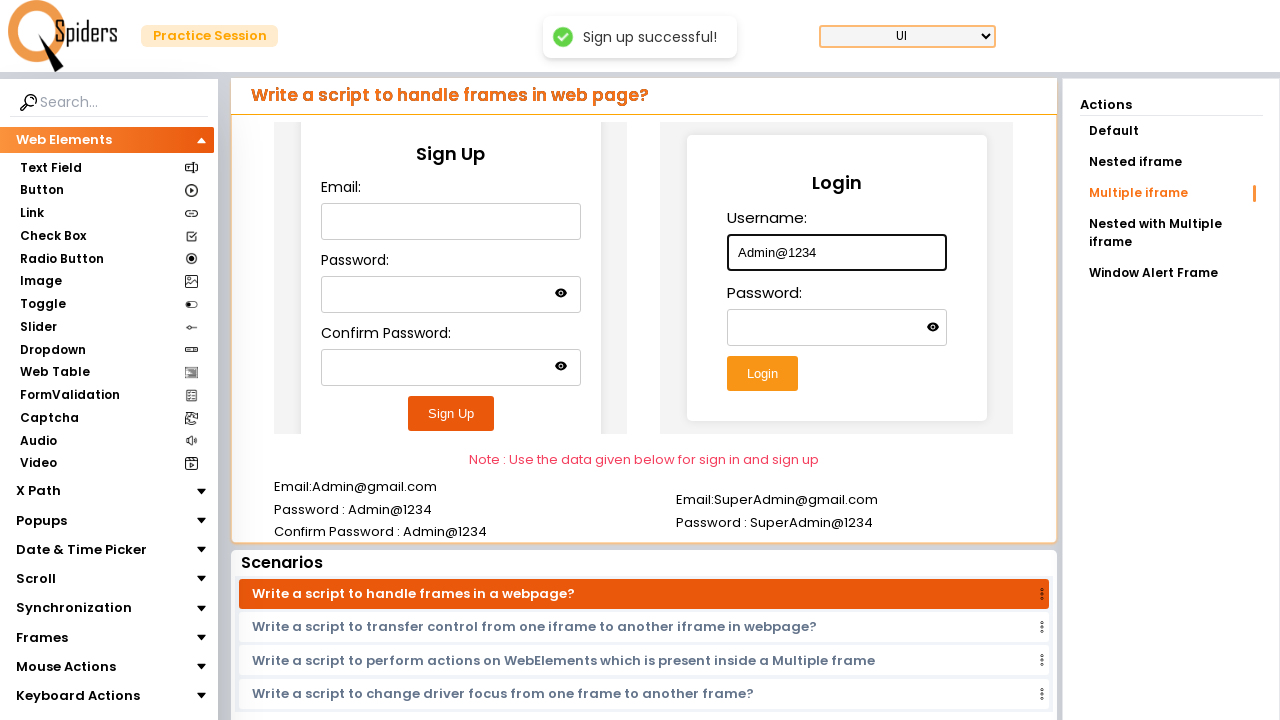

Filled password field in second iframe with 'SuperAdmin@1234' on xpath=//div[@class='w-1/2']/iframe >> nth=-1 >> internal:control=enter-frame >> 
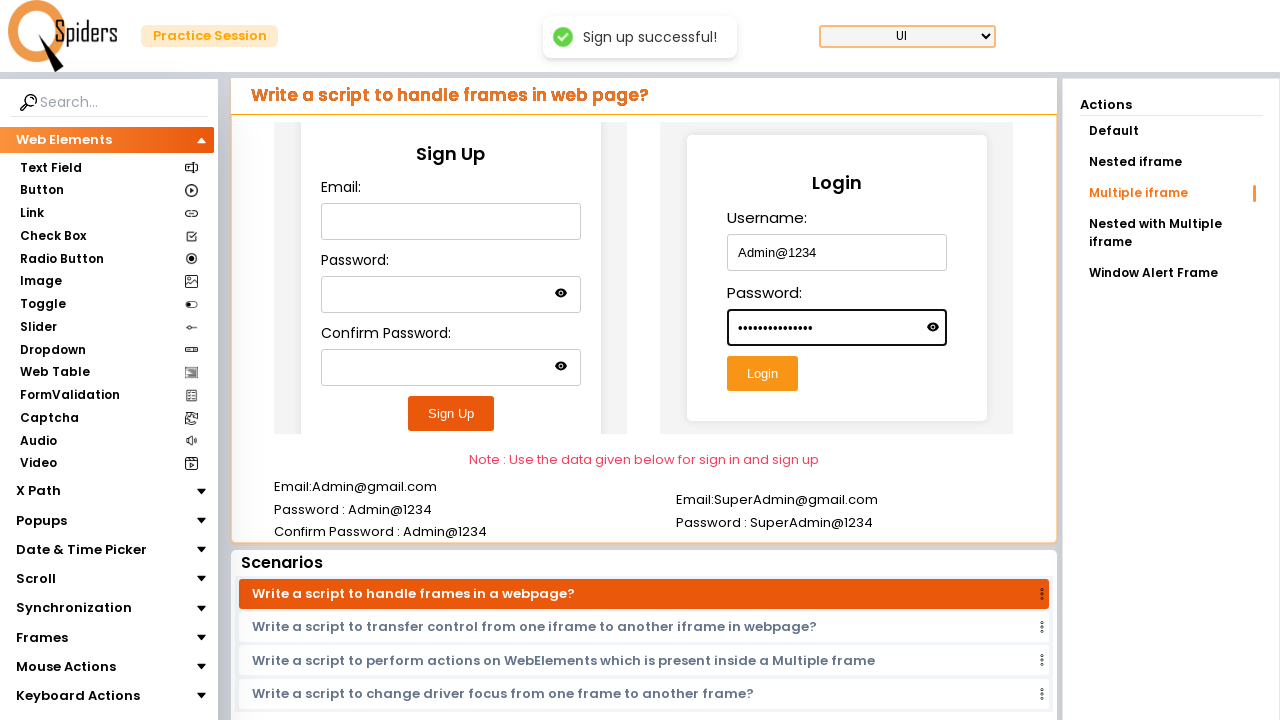

Clicked submit button in second iframe to login at (762, 374) on xpath=//div[@class='w-1/2']/iframe >> nth=-1 >> internal:control=enter-frame >> 
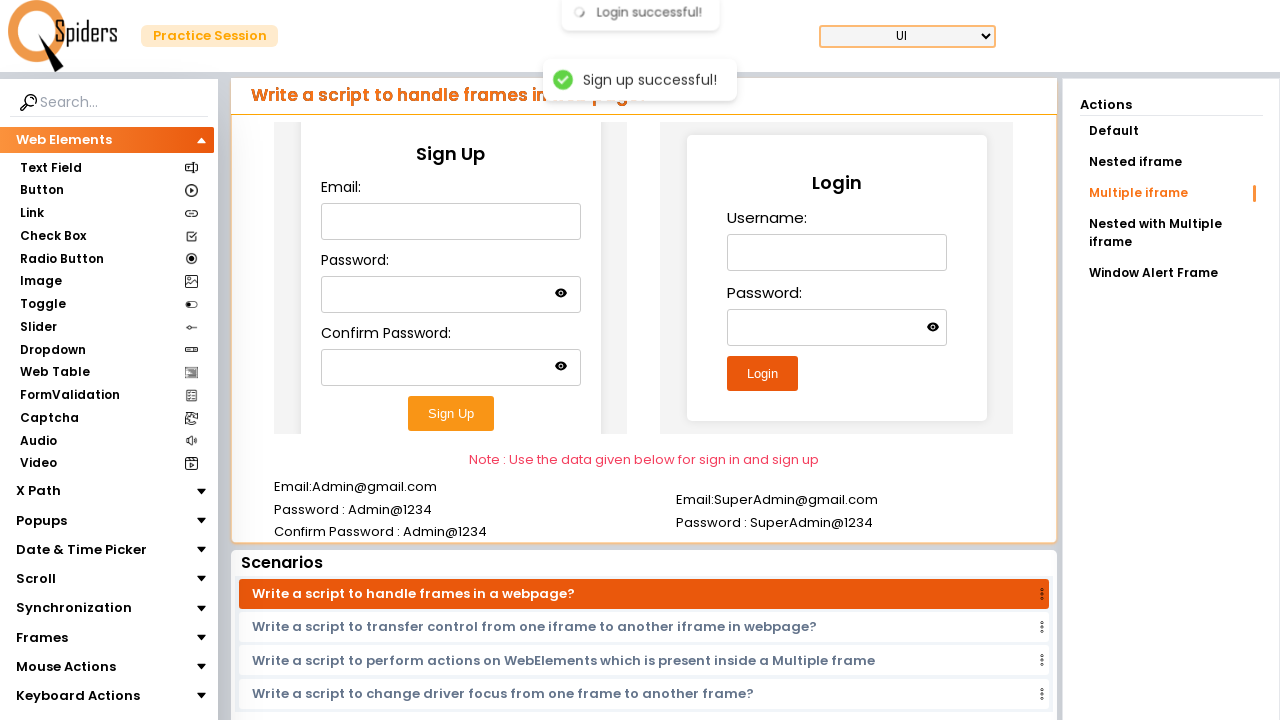

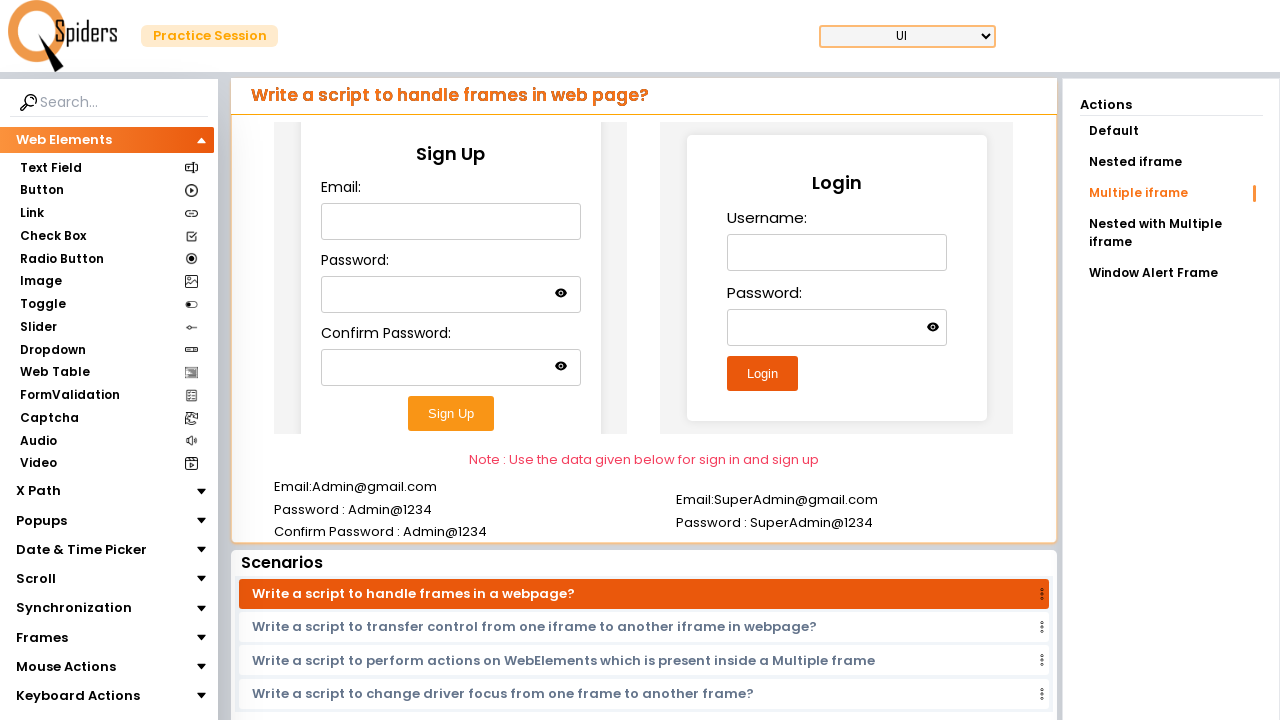